Clicks the Delete button for a specific row in the table on the Challenging DOM page

Starting URL: https://the-internet.herokuapp.com/challenging_dom

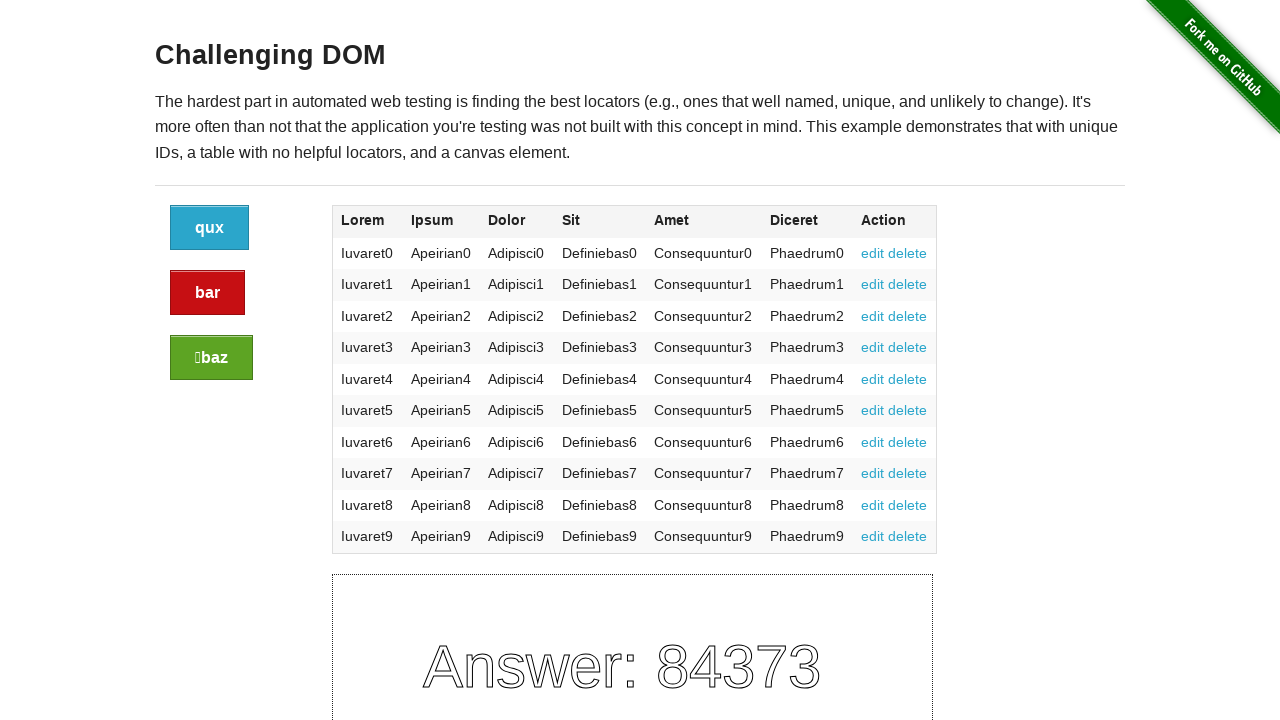

Navigated to Challenging DOM page
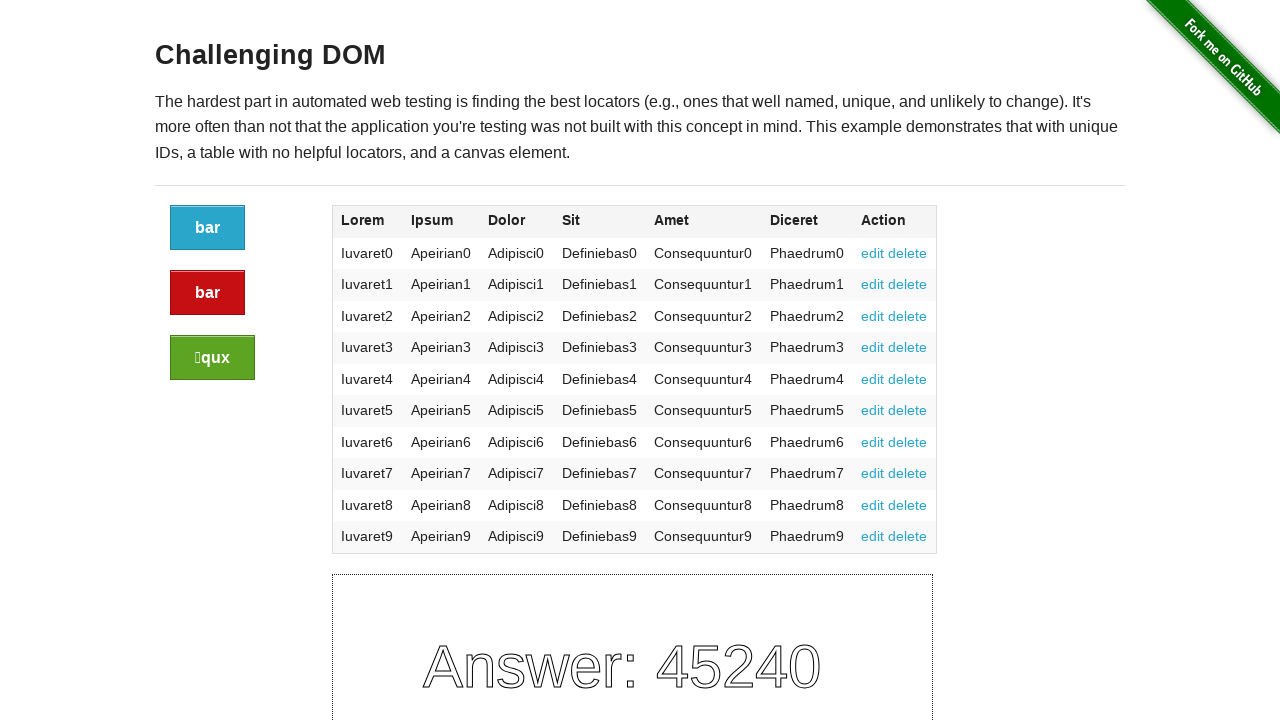

Located Delete button for row 3
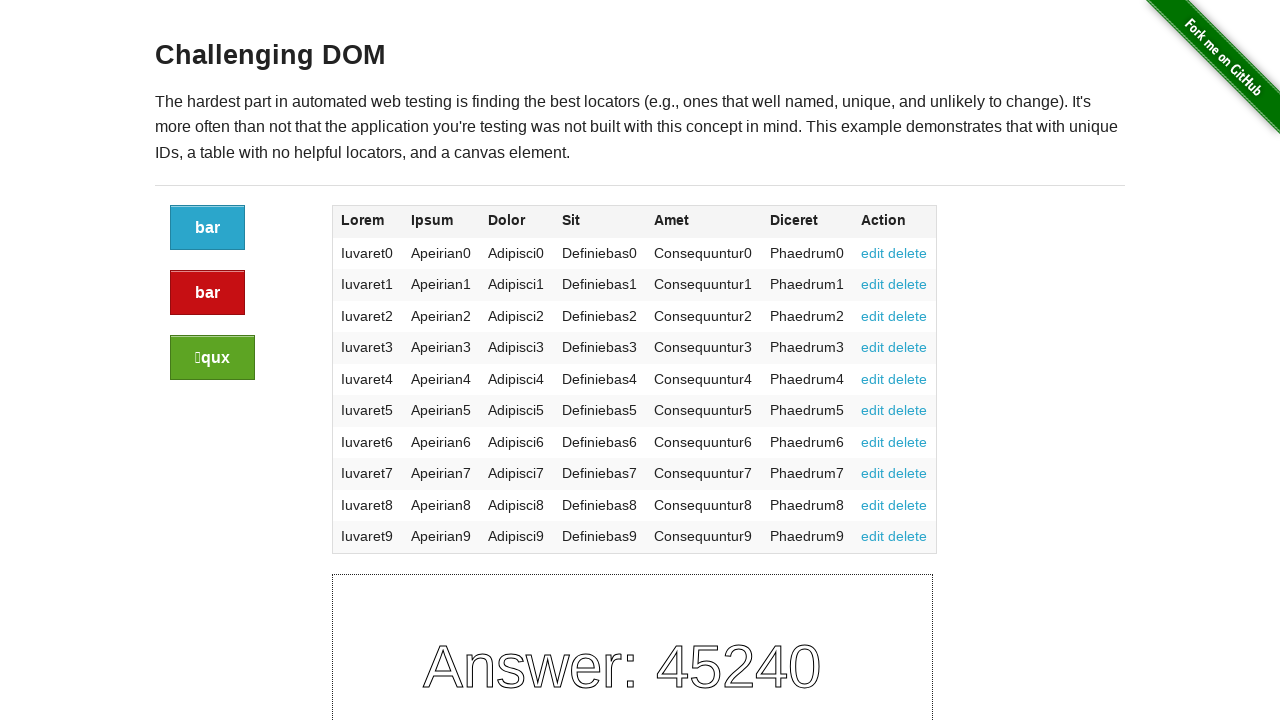

Clicked Delete button for row 3 at (908, 316) on //table/tbody/tr[3]/td[7]/a[2]
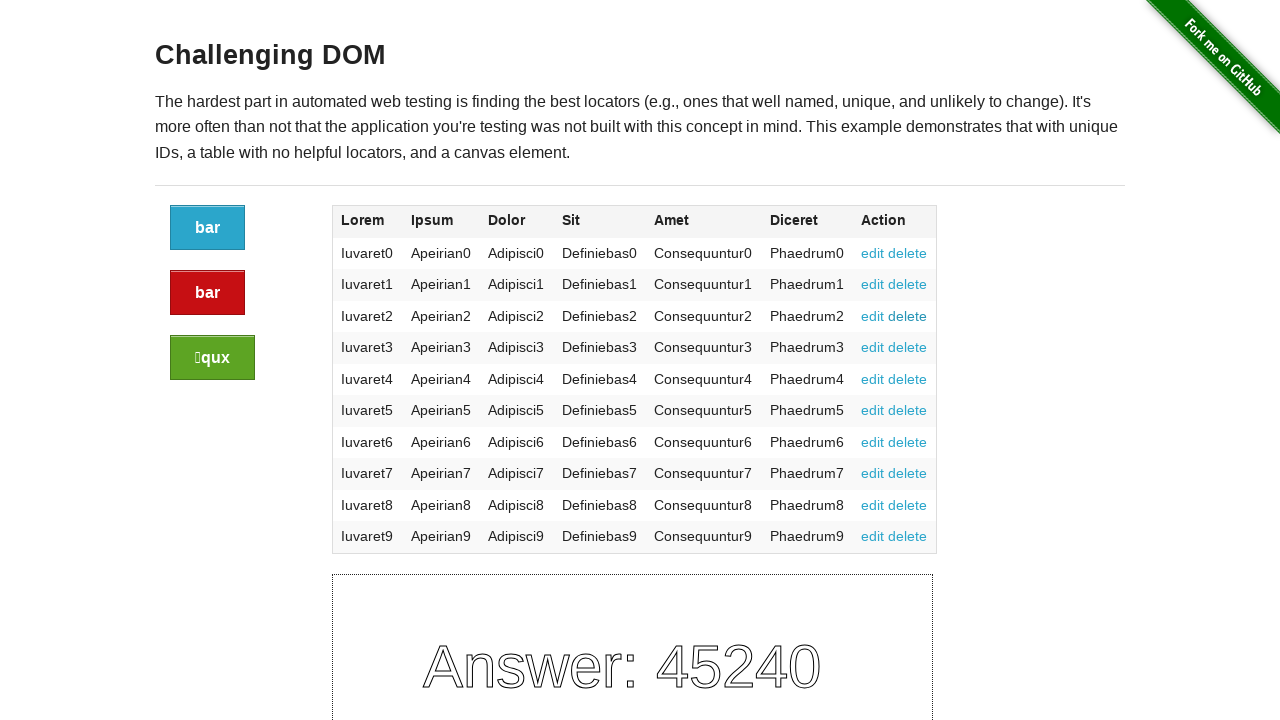

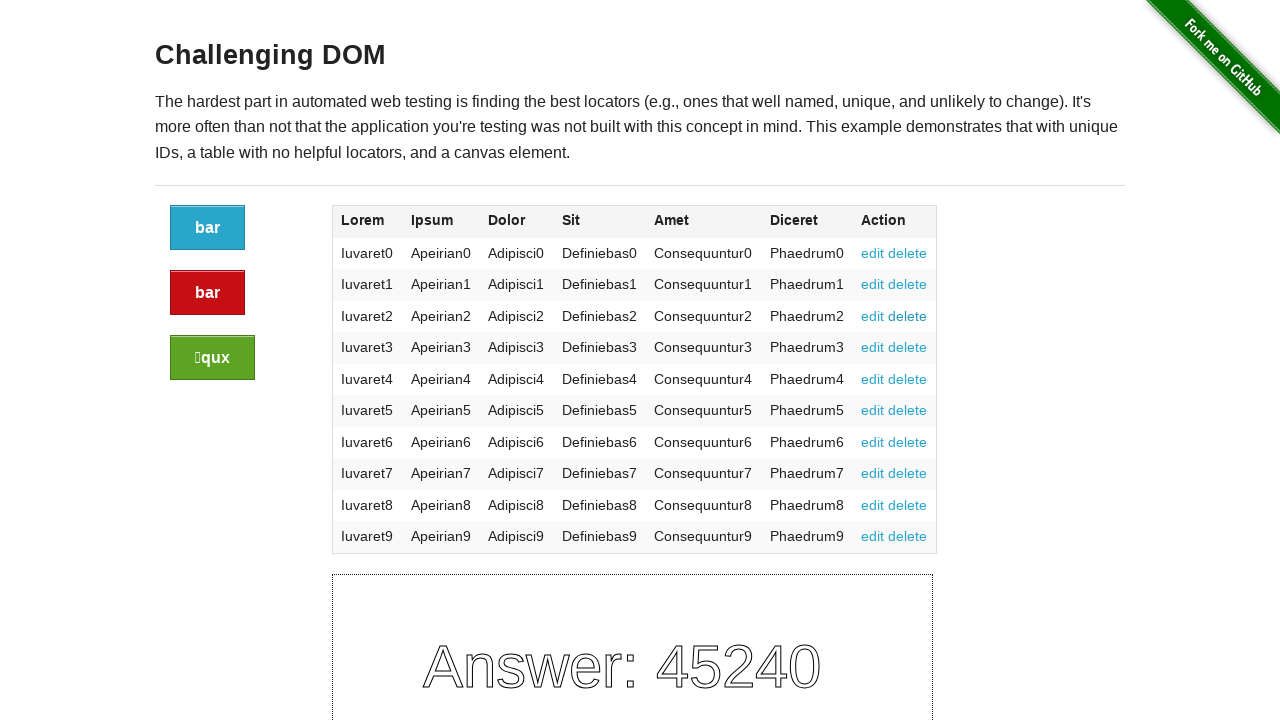